Tests input field using CSS selector with name attribute

Starting URL: http://sahitest.com/demo/formTest.htm

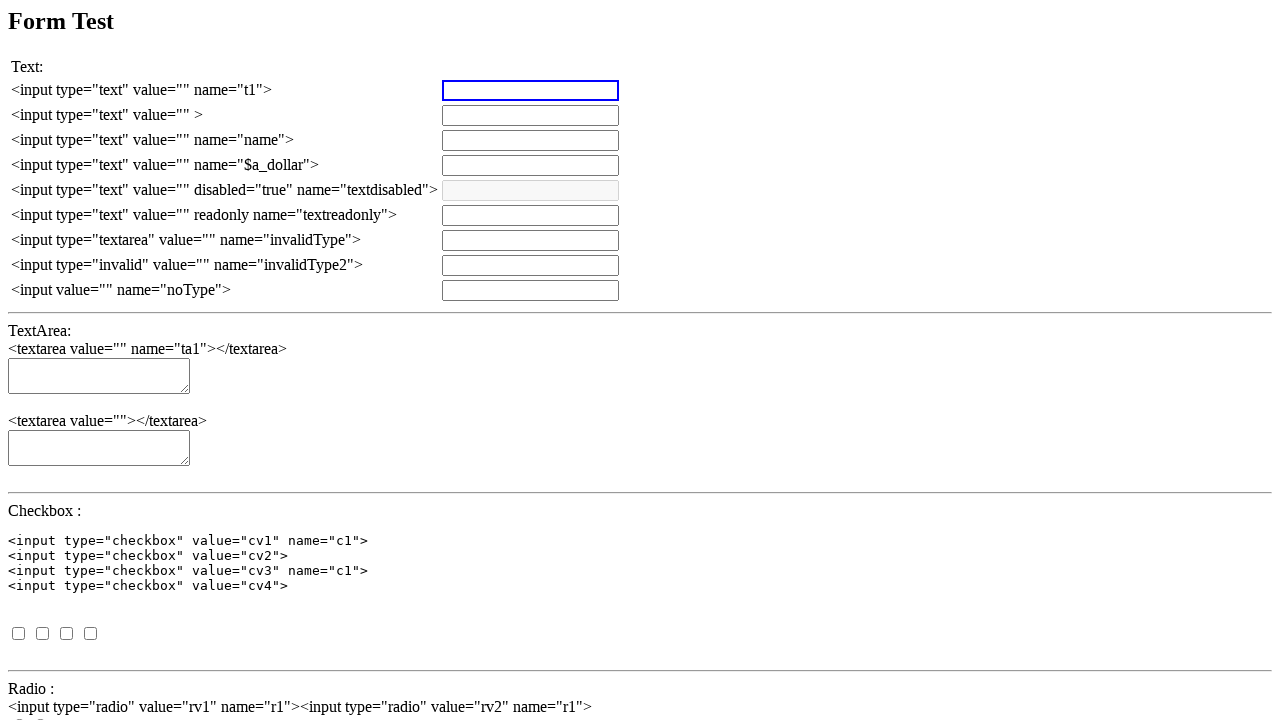

Set up dialog handler to accept alerts on page load
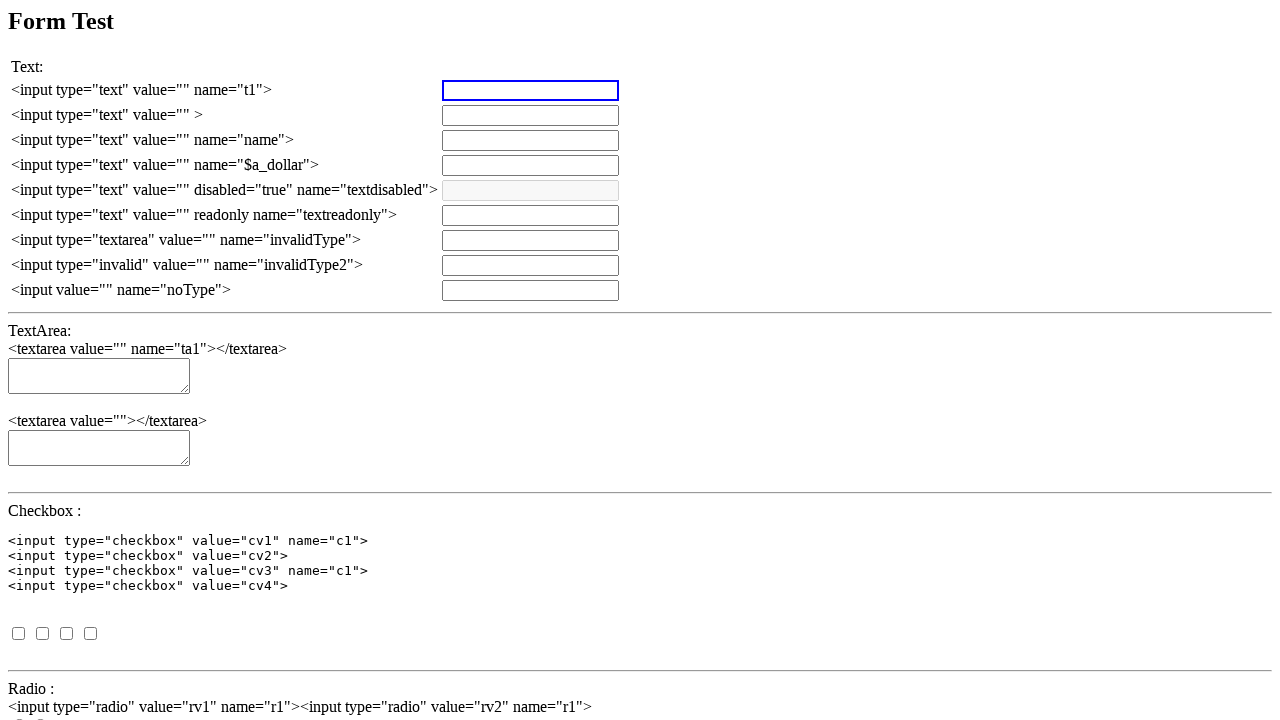

Cleared input field with name attribute using CSS selector on input[name='name']
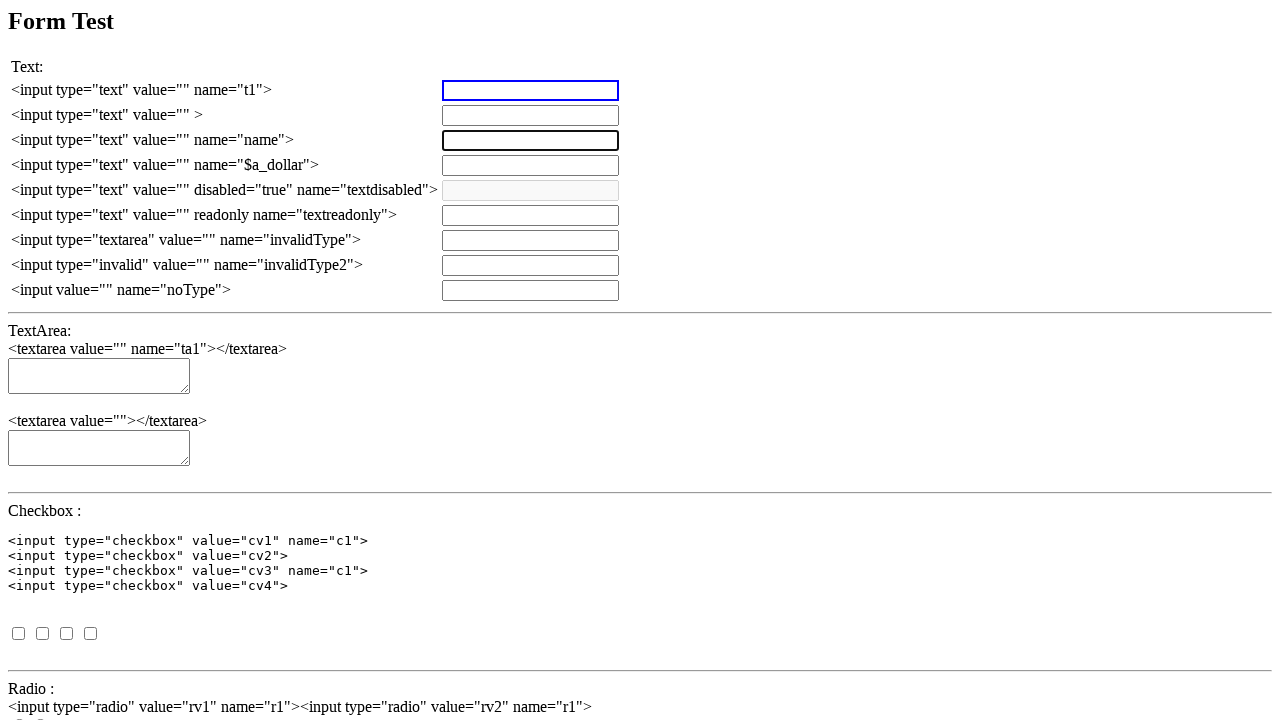

Filled input field with test value '测试输入' on input[name='name']
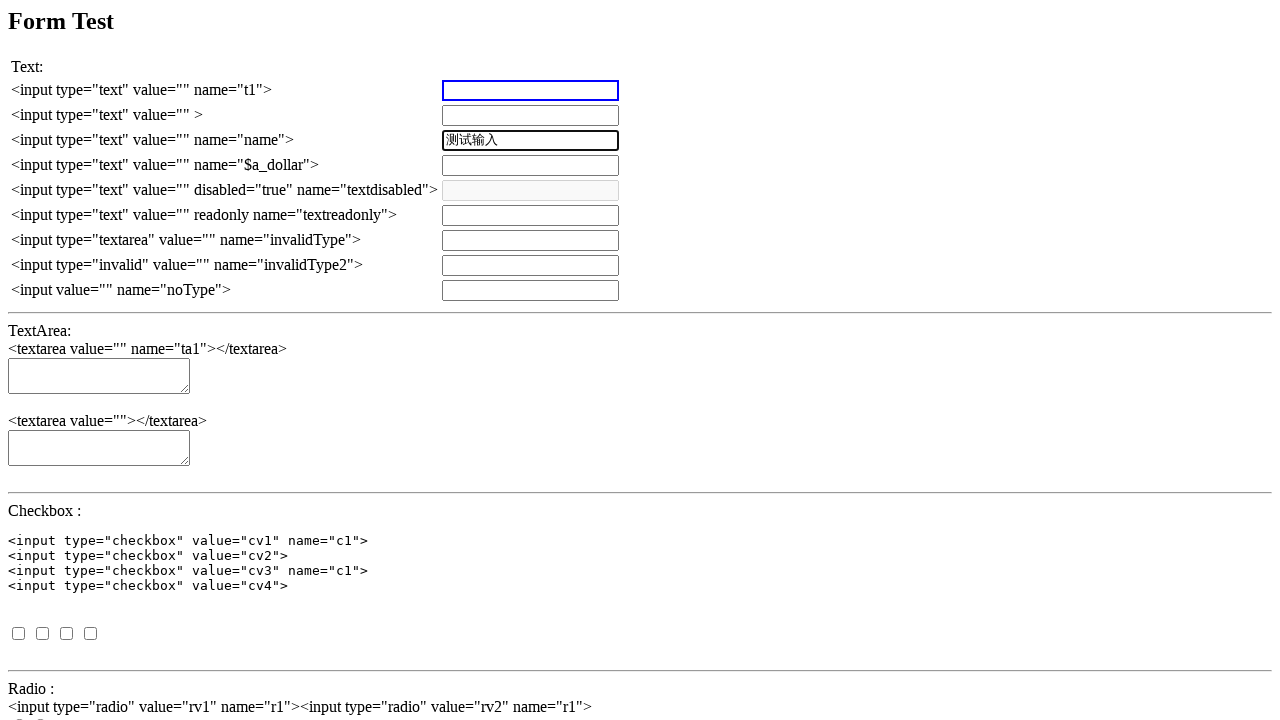

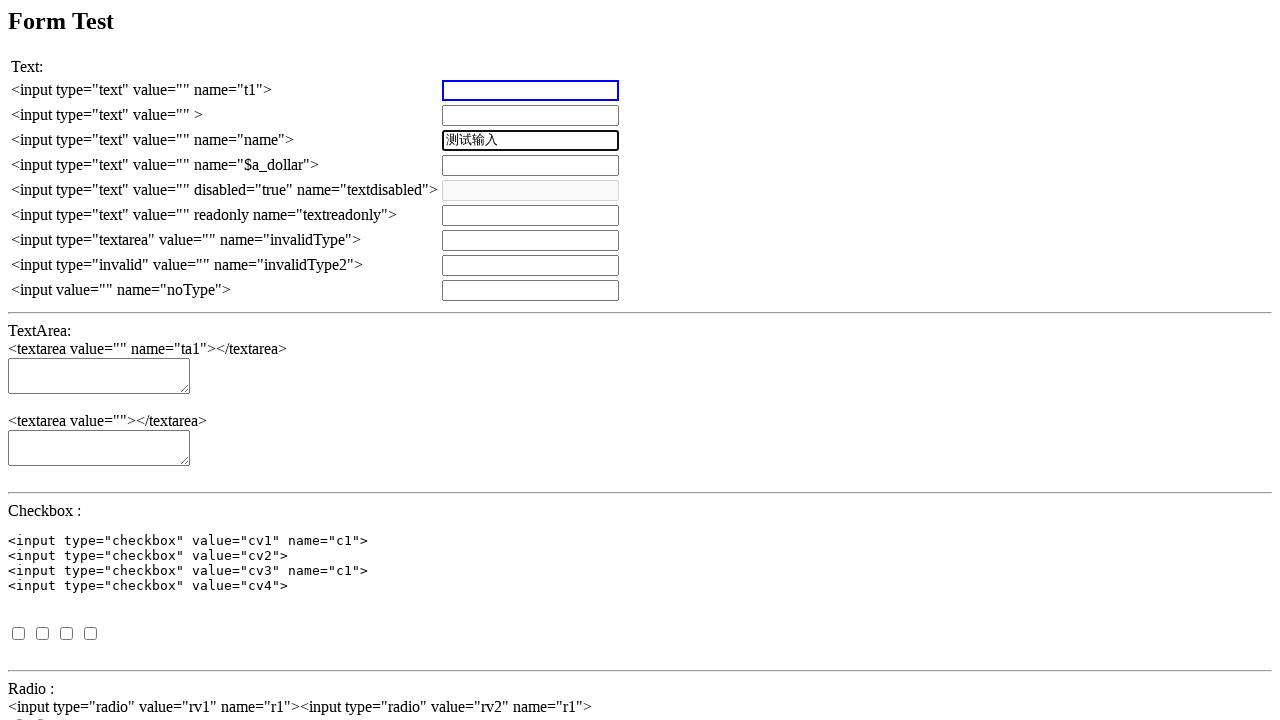